Tests that static text content remains consistent by clicking the static content link and verifying text blocks

Starting URL: https://the-internet.herokuapp.com/dynamic_content

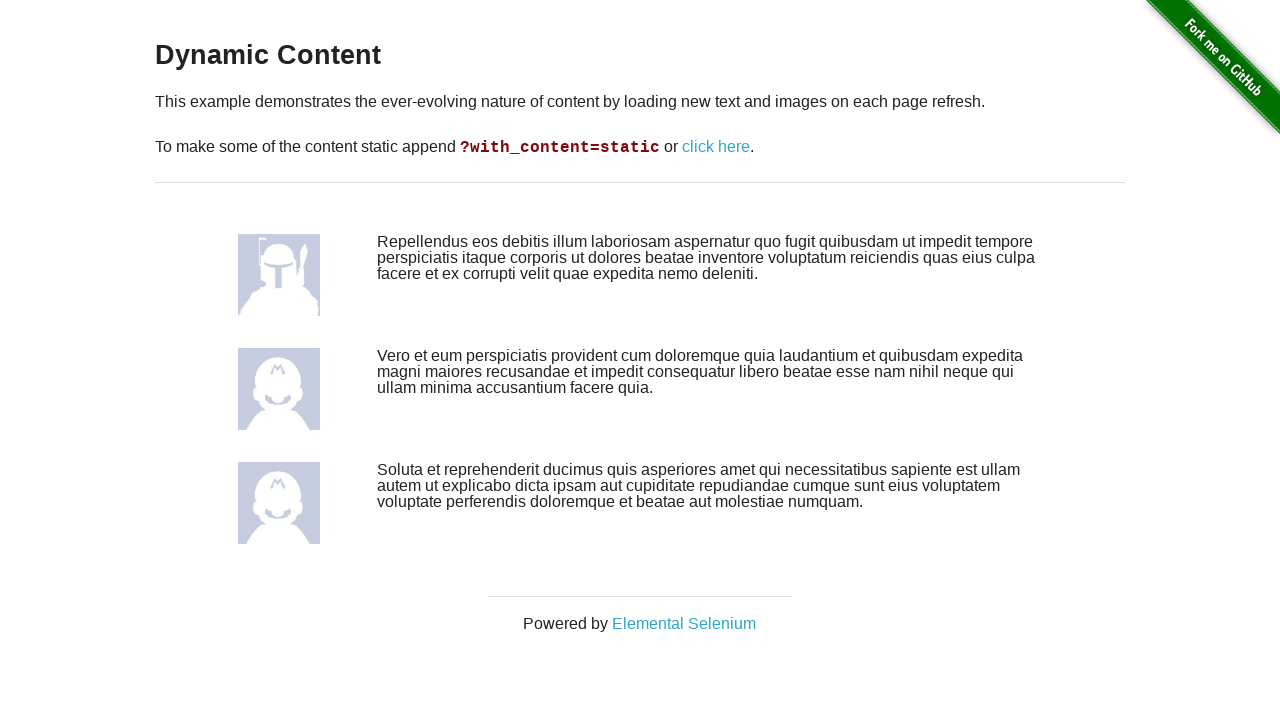

Waited for page header to load
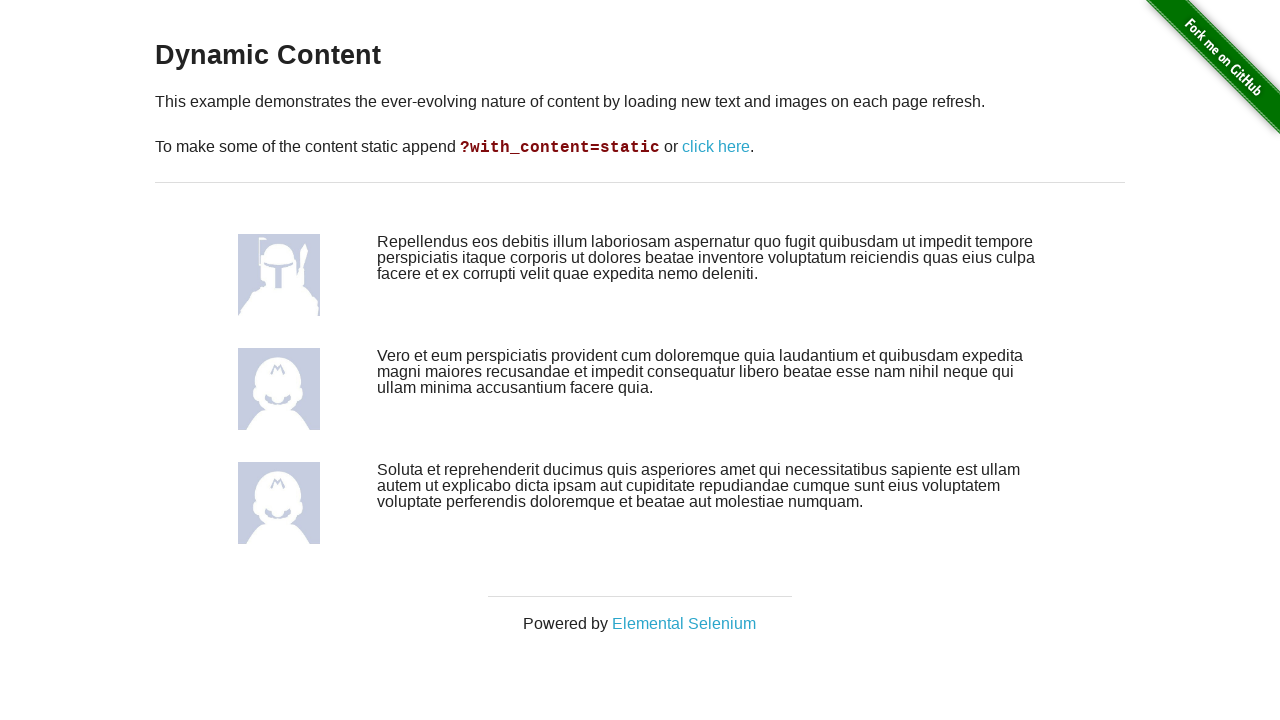

Clicked on the static content link at (716, 147) on #content > div > p:nth-child(3) > a
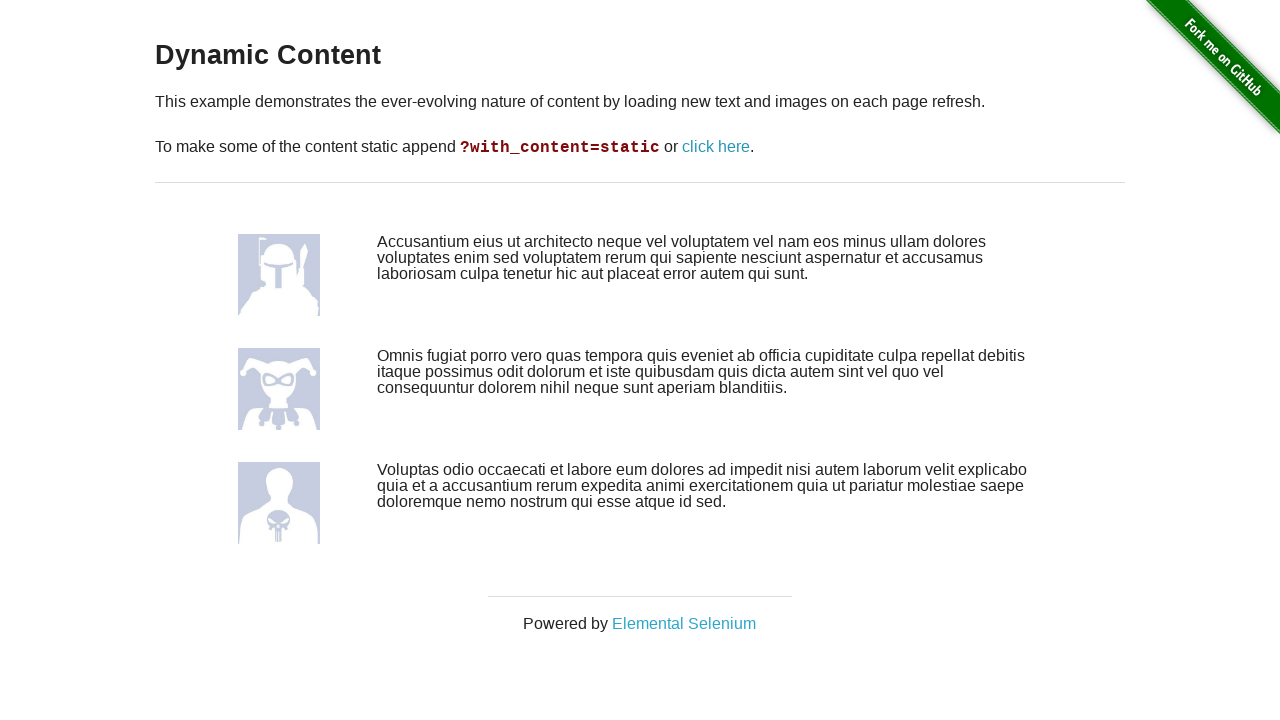

Waited for static content to load
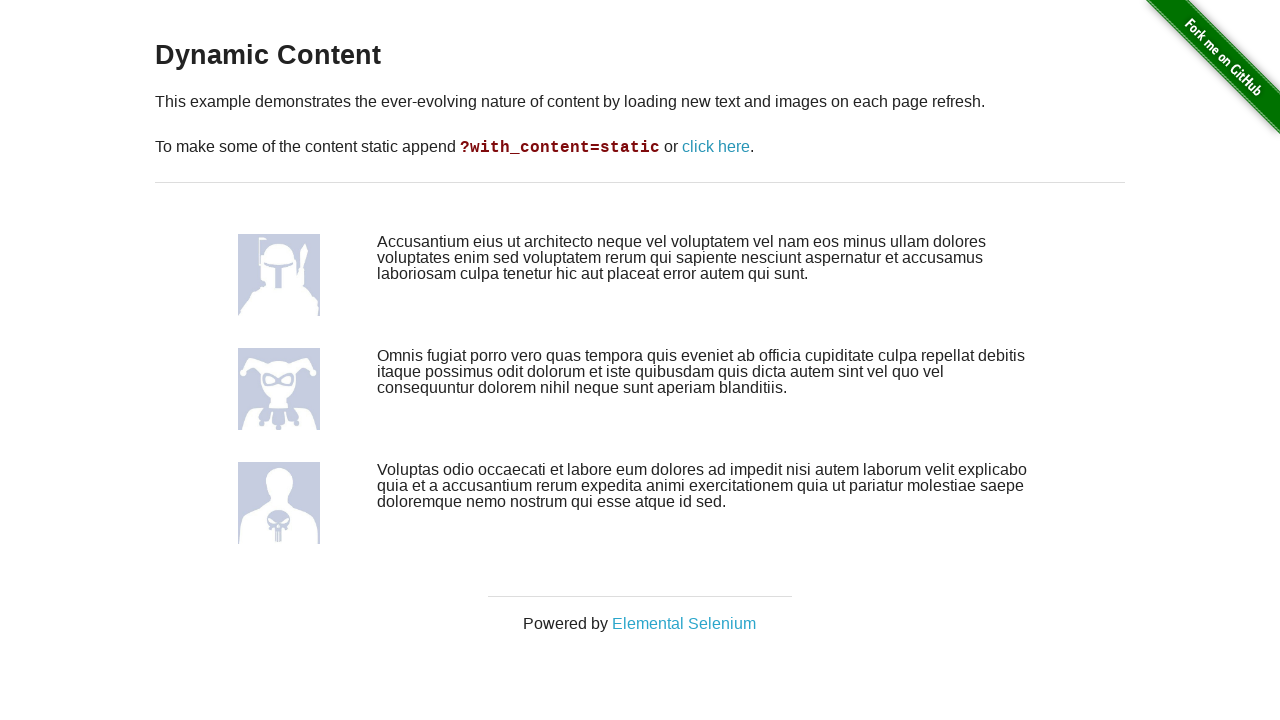

Retrieved first static text block content
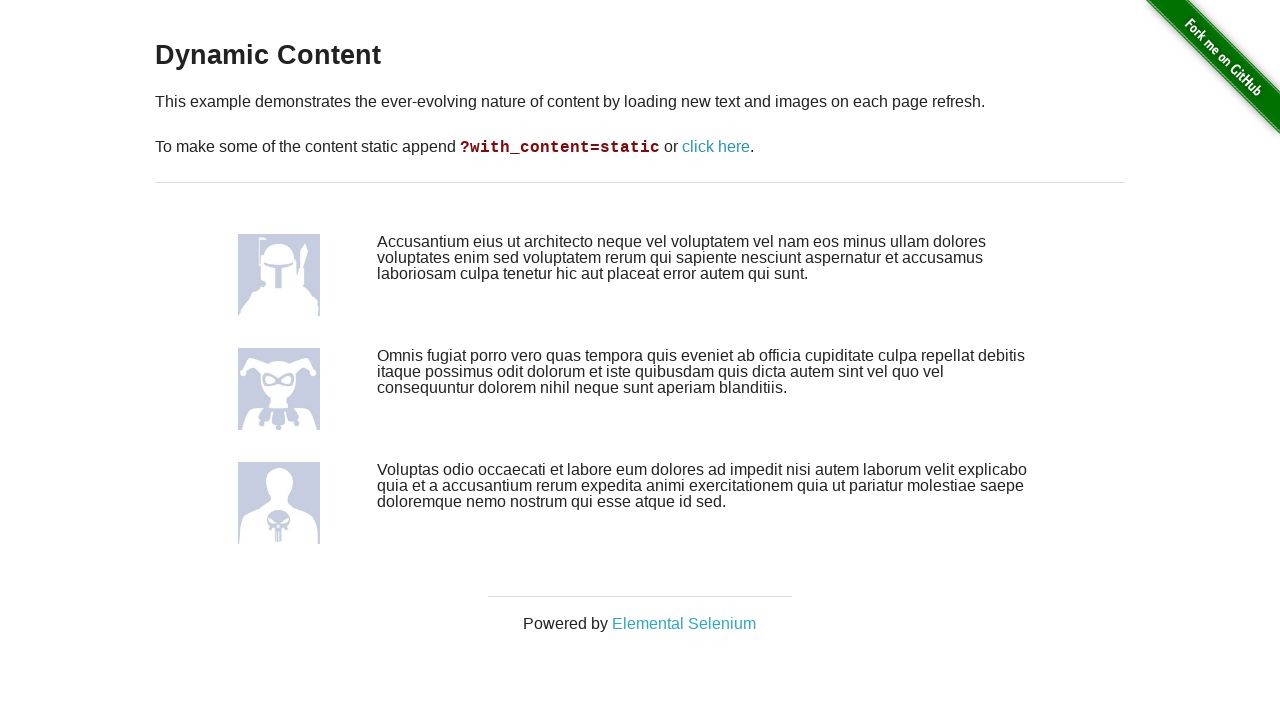

Retrieved second static text block content
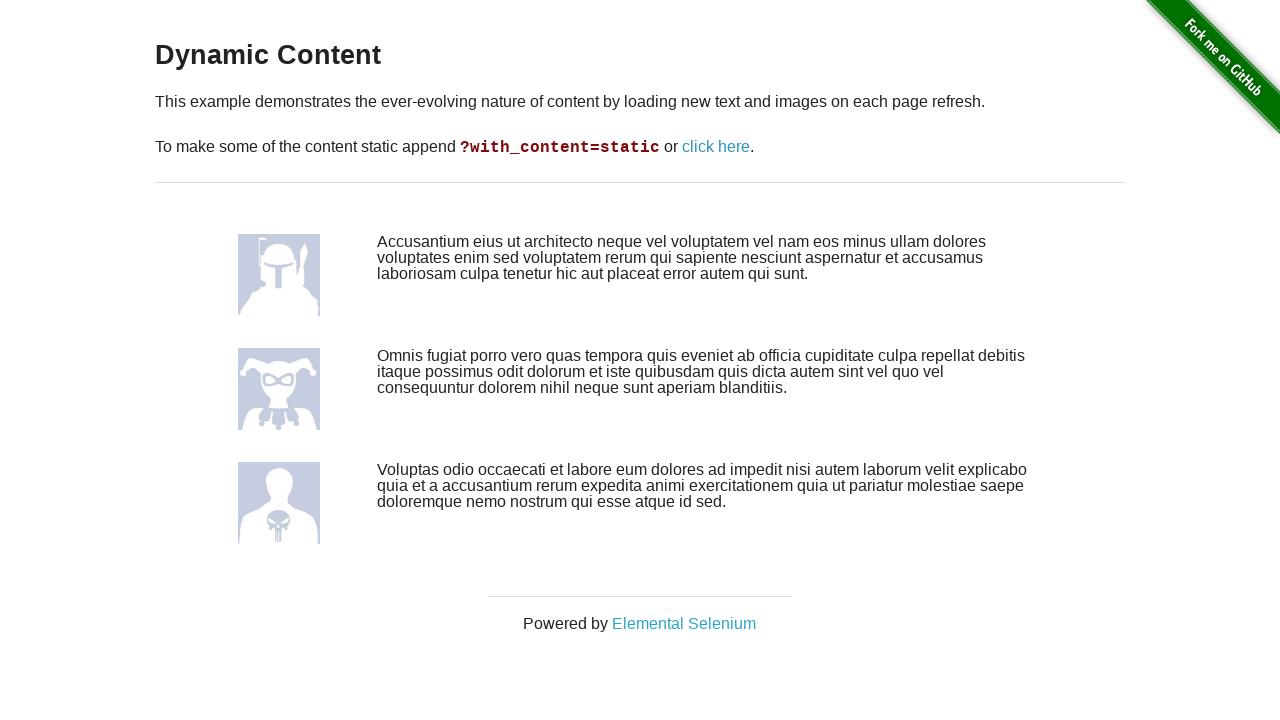

Reloaded page to verify static content persistence
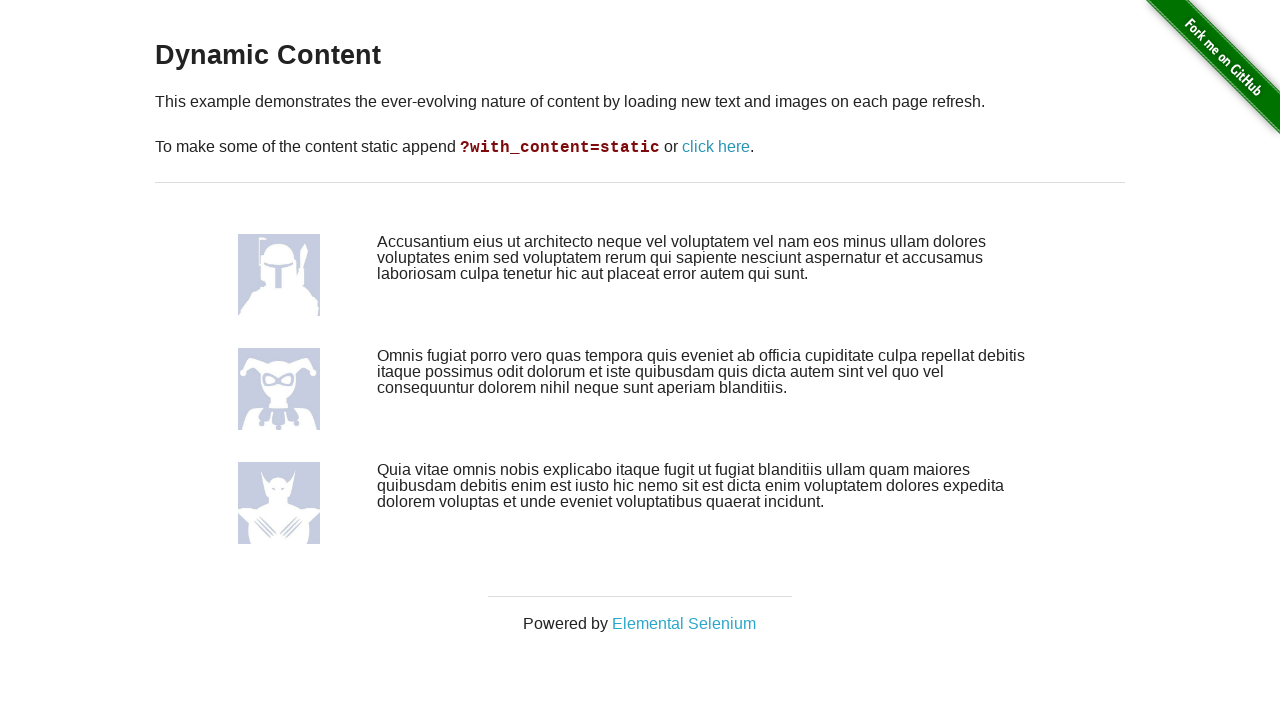

Verified static content still present after page reload
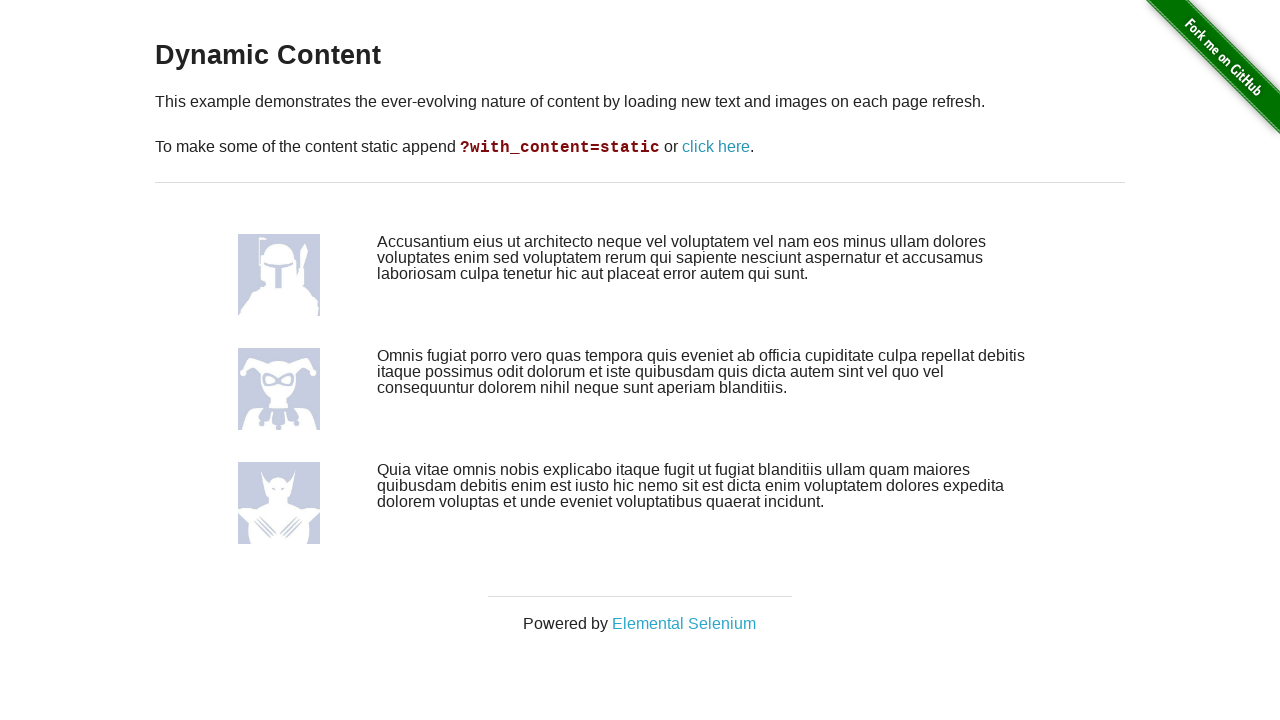

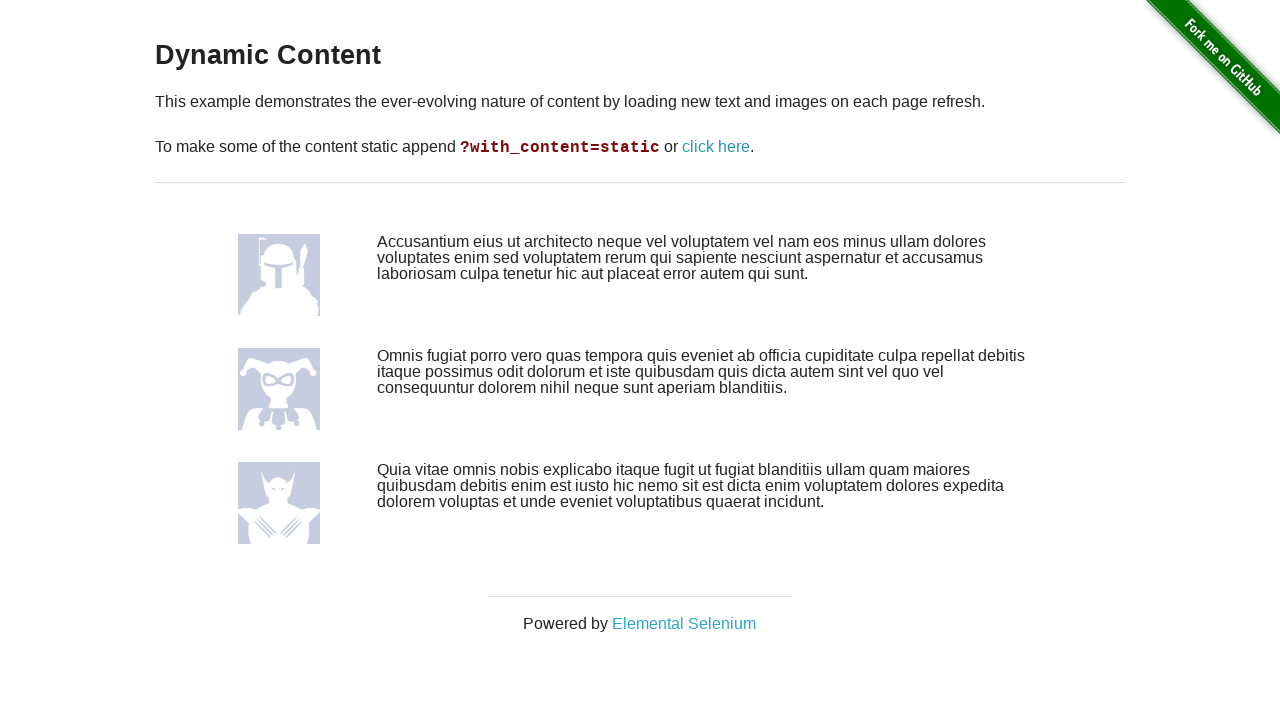